Tests product search functionality by entering "phone" in the search box, submitting the search, and verifying that products are found by checking for product images on the results page.

Starting URL: https://www.testotomasyonu.com

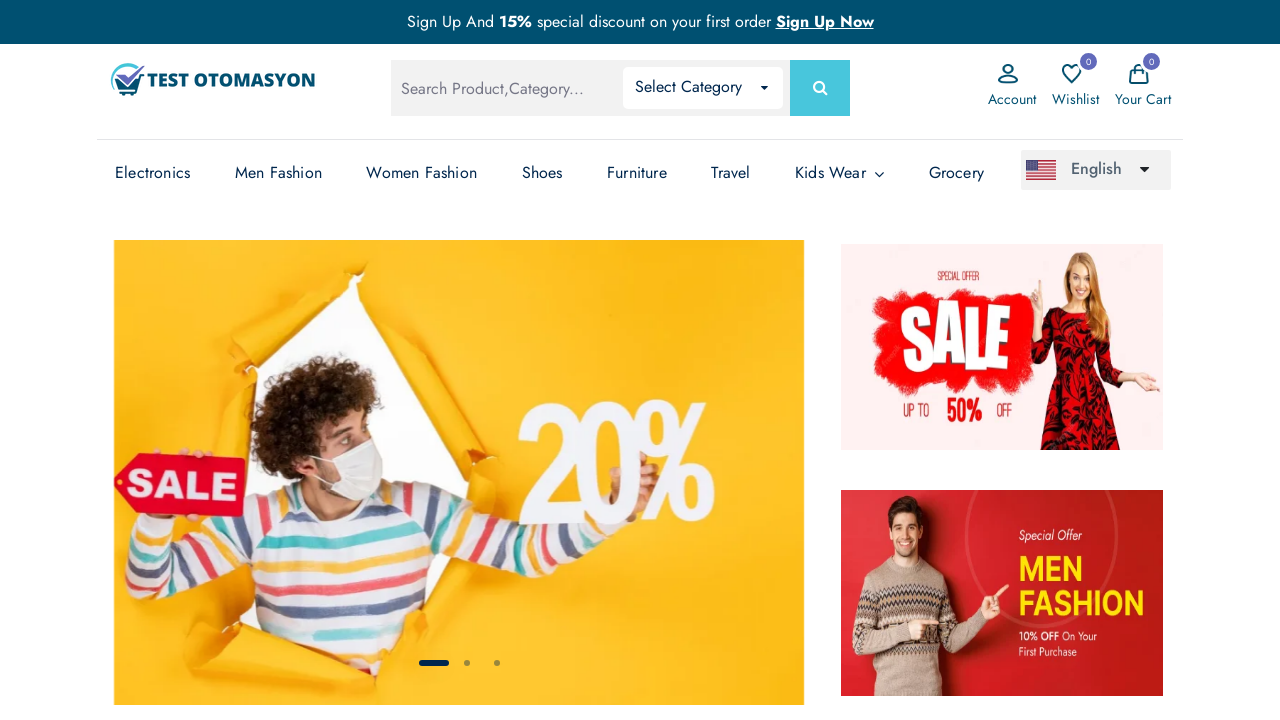

Filled search box with 'phone' on .search-input
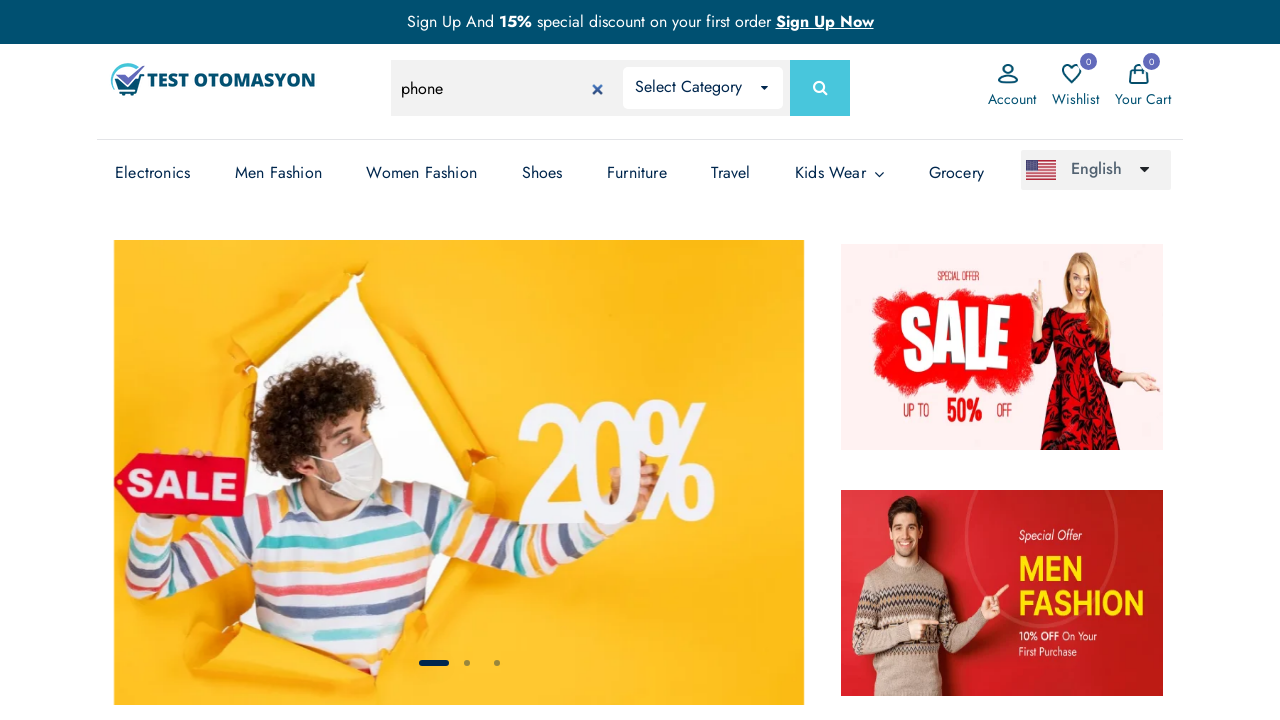

Pressed Enter to submit the search on .search-input
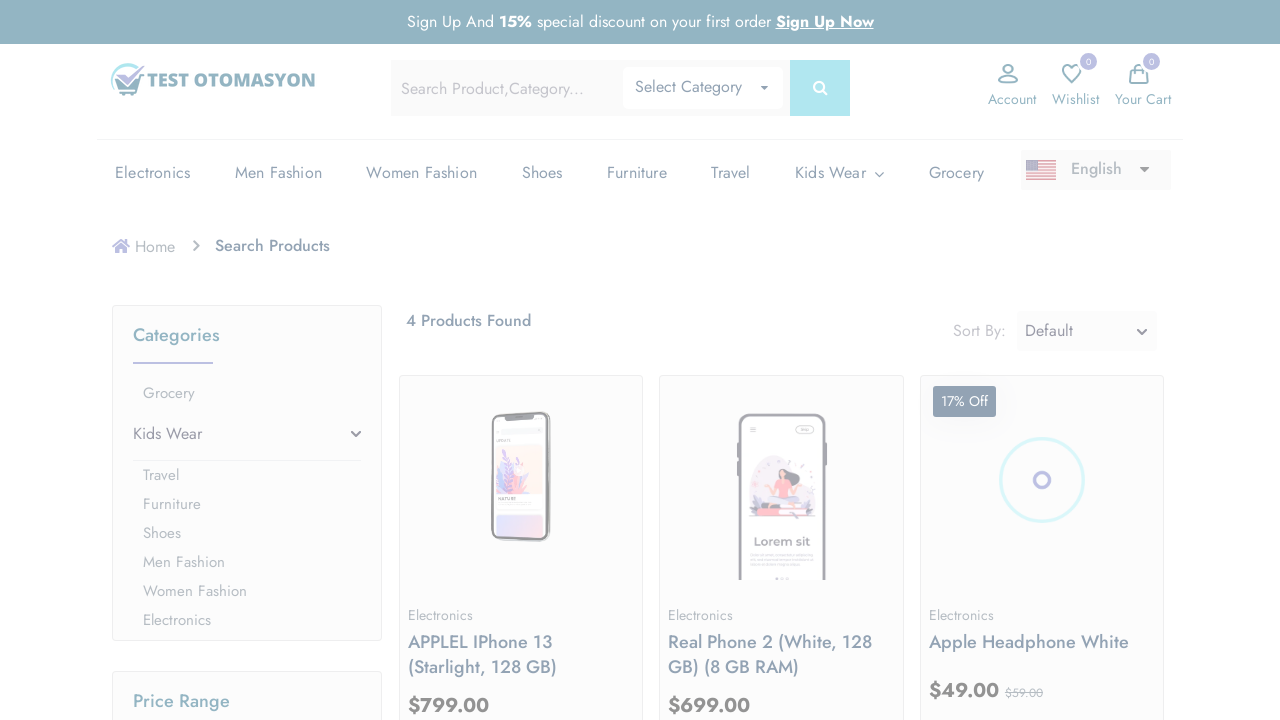

Search results loaded - product images visible
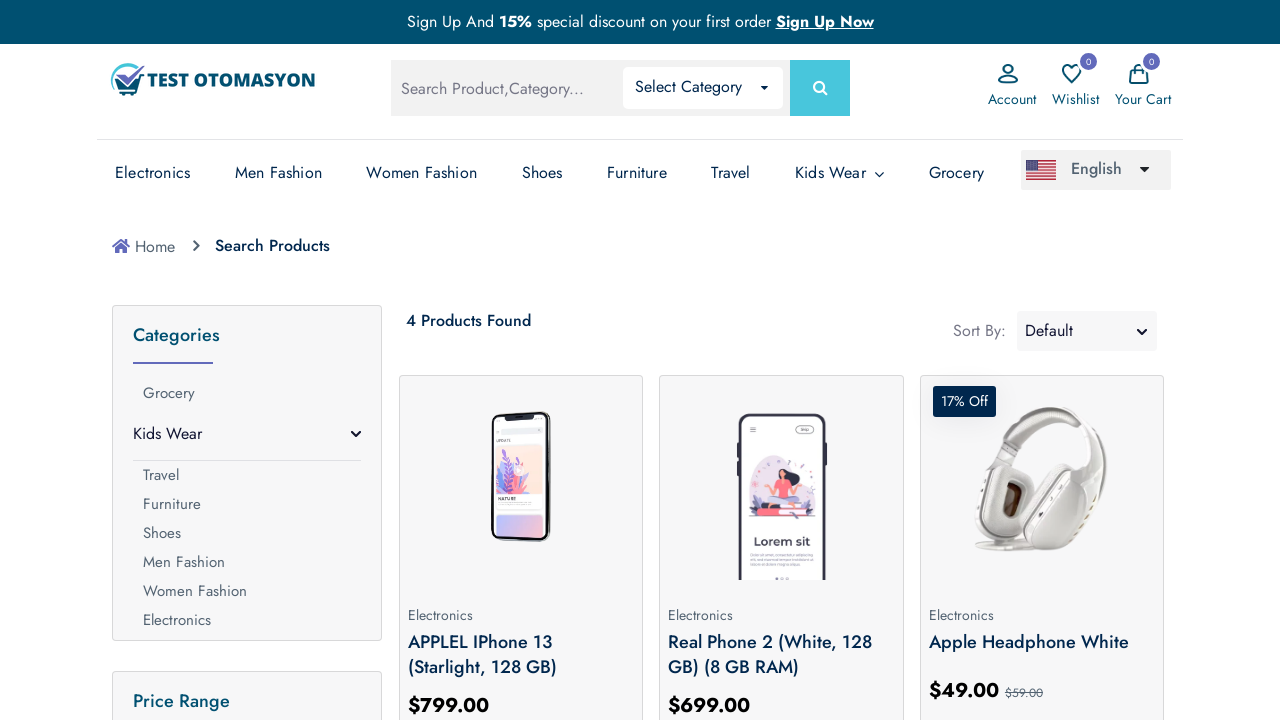

Retrieved all product image elements from search results
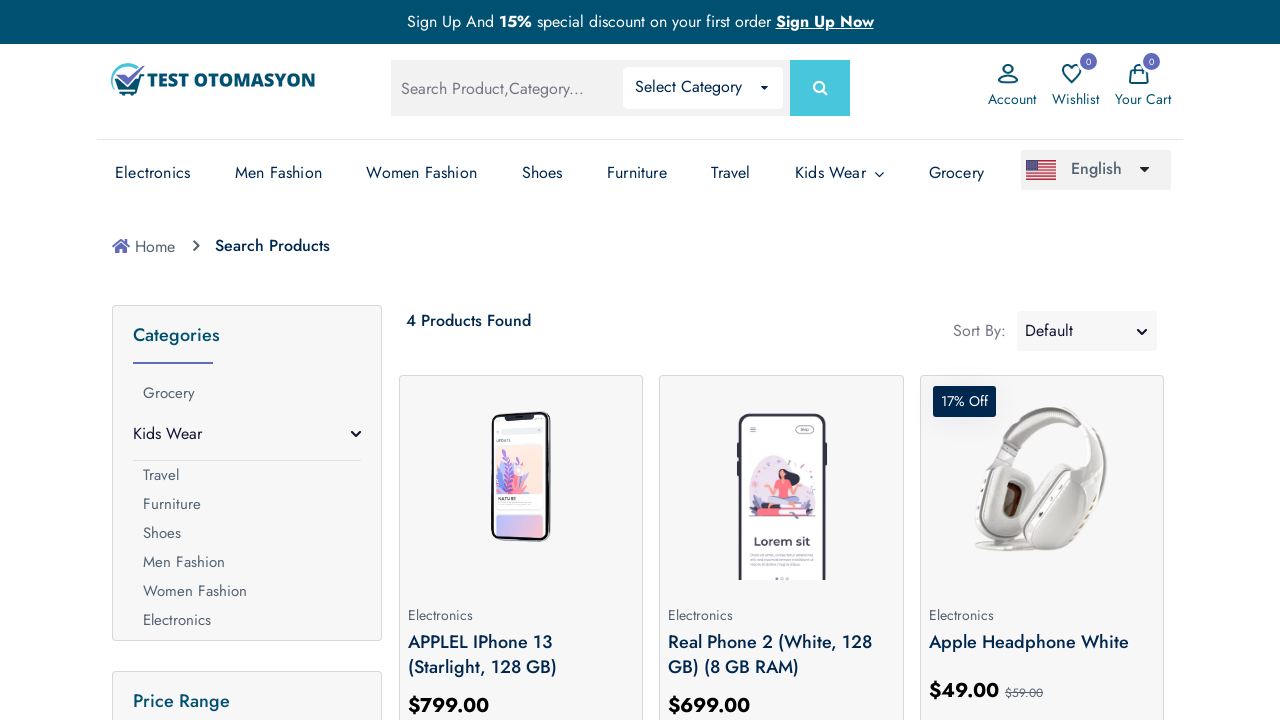

Verified that at least one product was found in search results
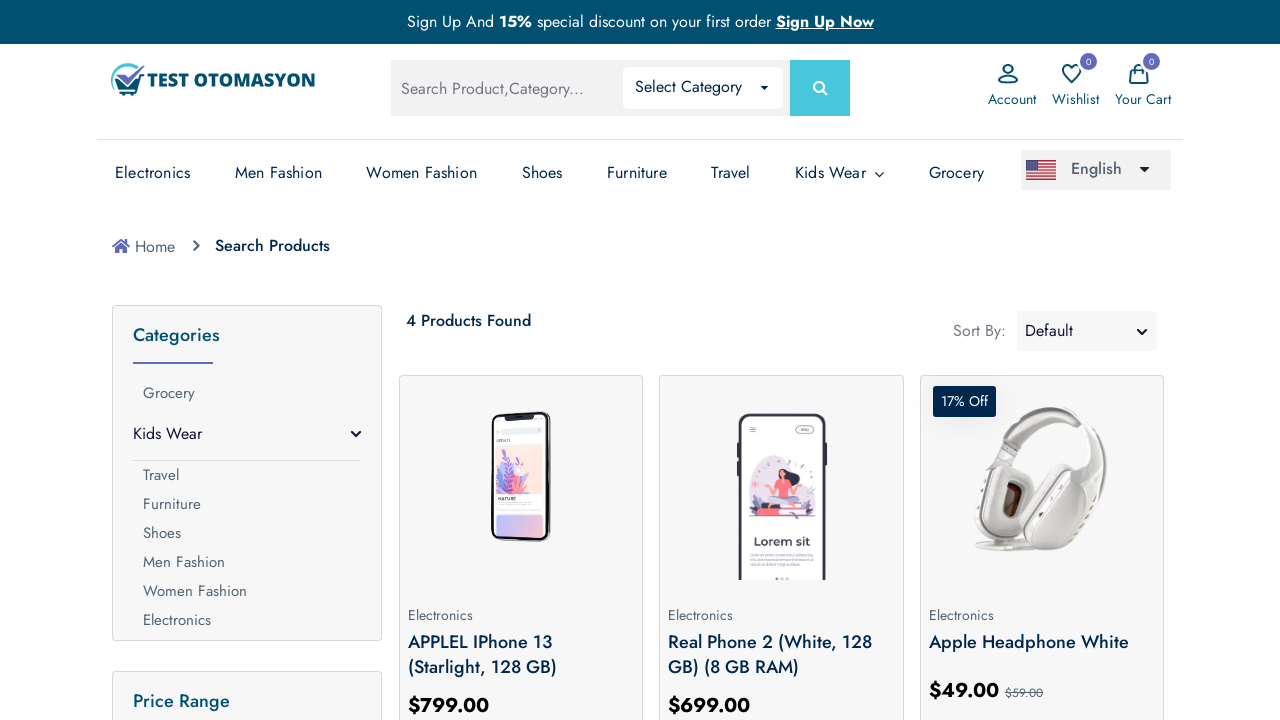

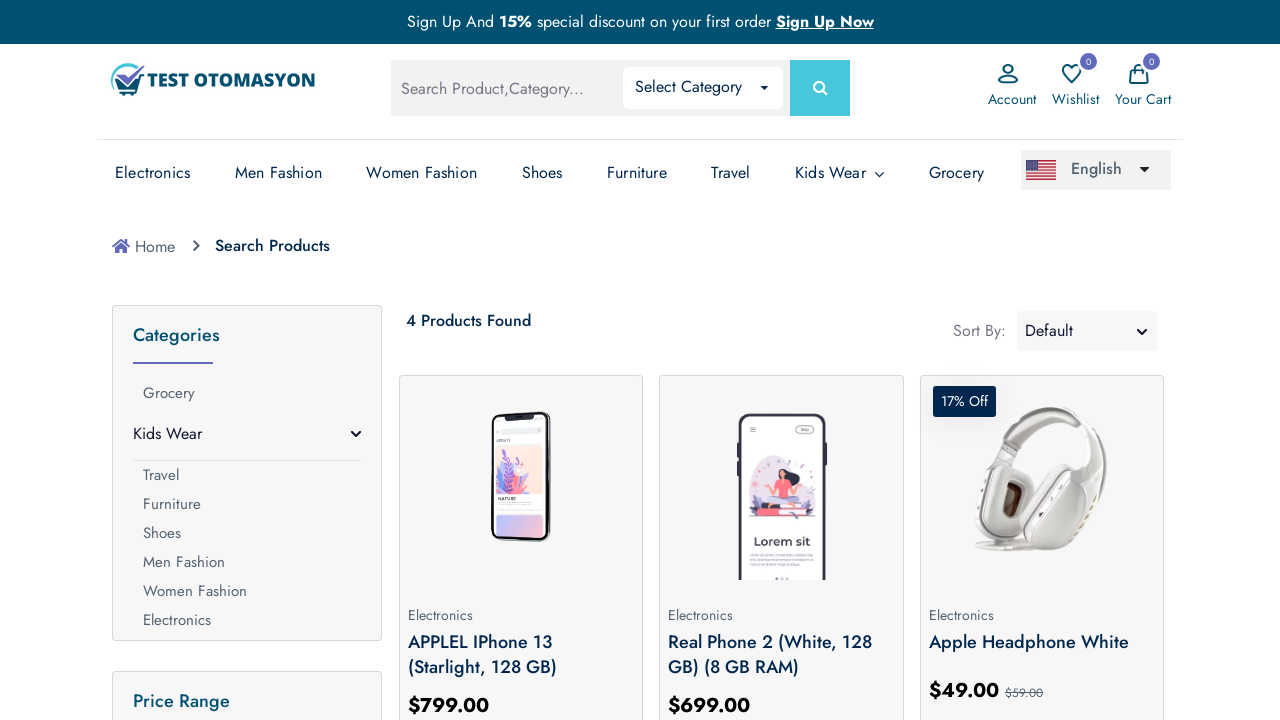